Tests right-click context menu functionality by right-clicking on a button, selecting "Copy" from the context menu, and accepting the resulting alert dialog

Starting URL: https://swisnl.github.io/jQuery-contextMenu/demo.html

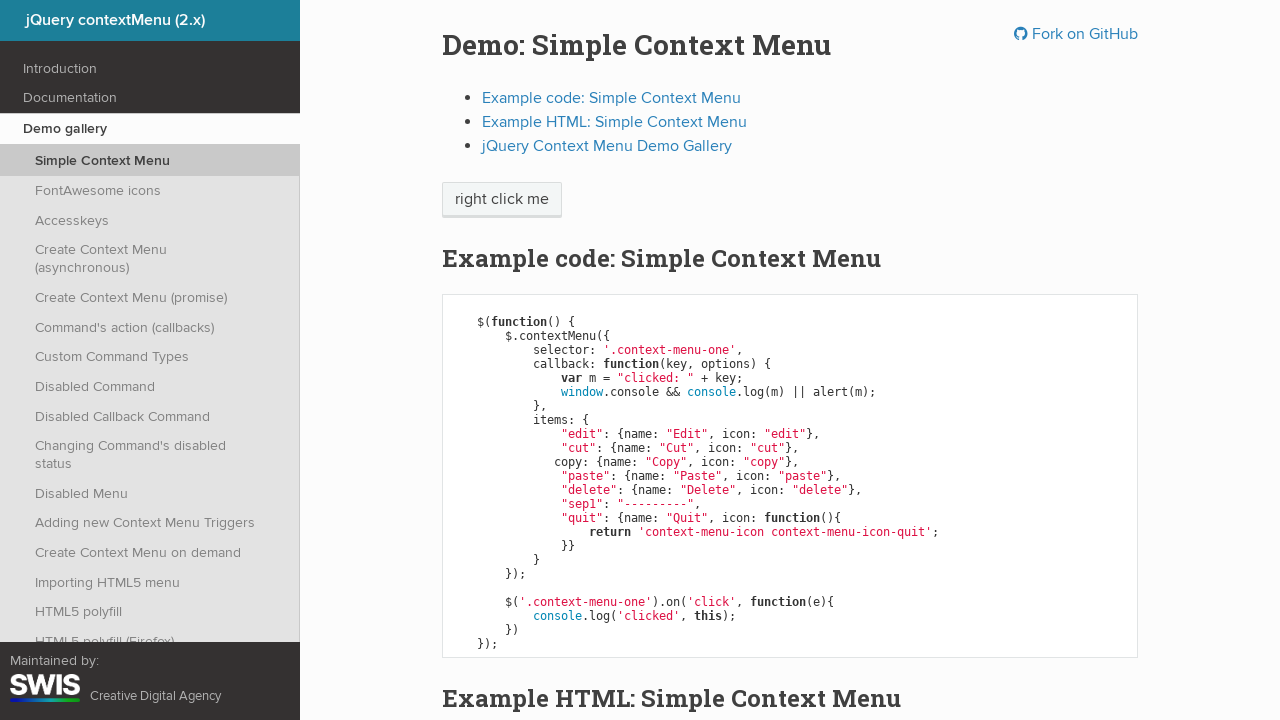

Right-click button became visible
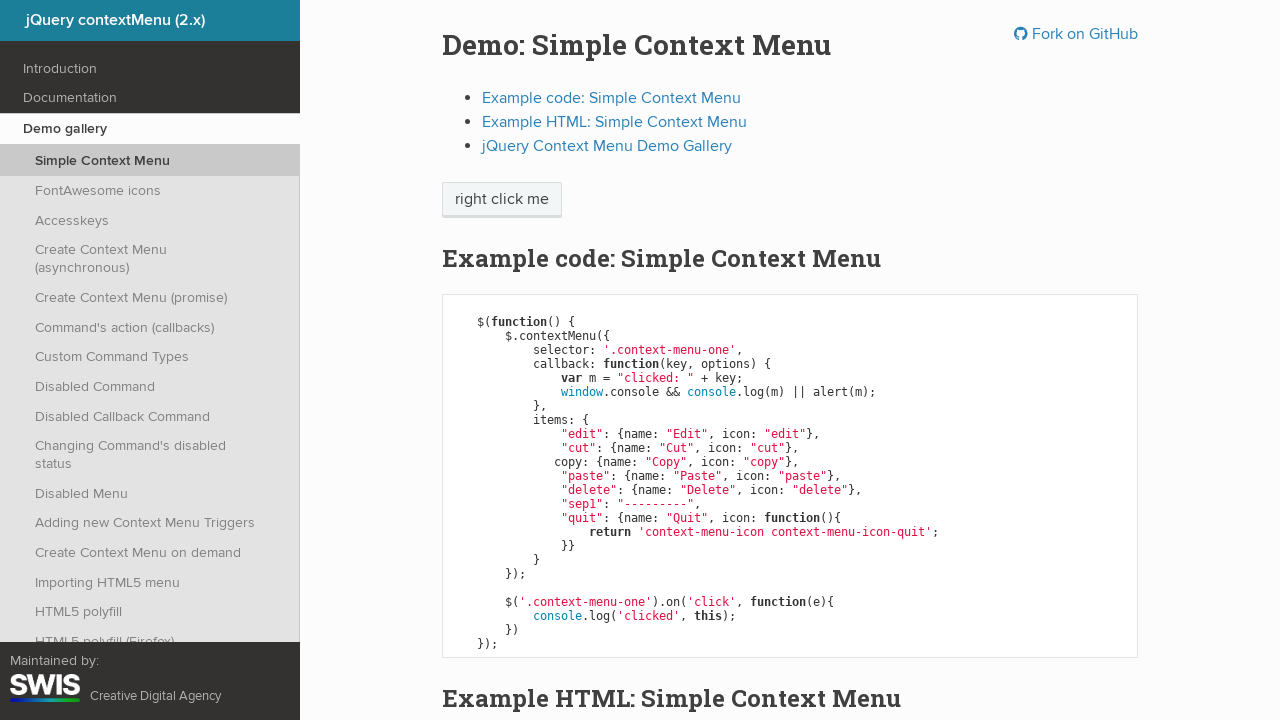

Right-clicked on the button to open context menu at (502, 200) on //span[contains(text(),'right click me')]
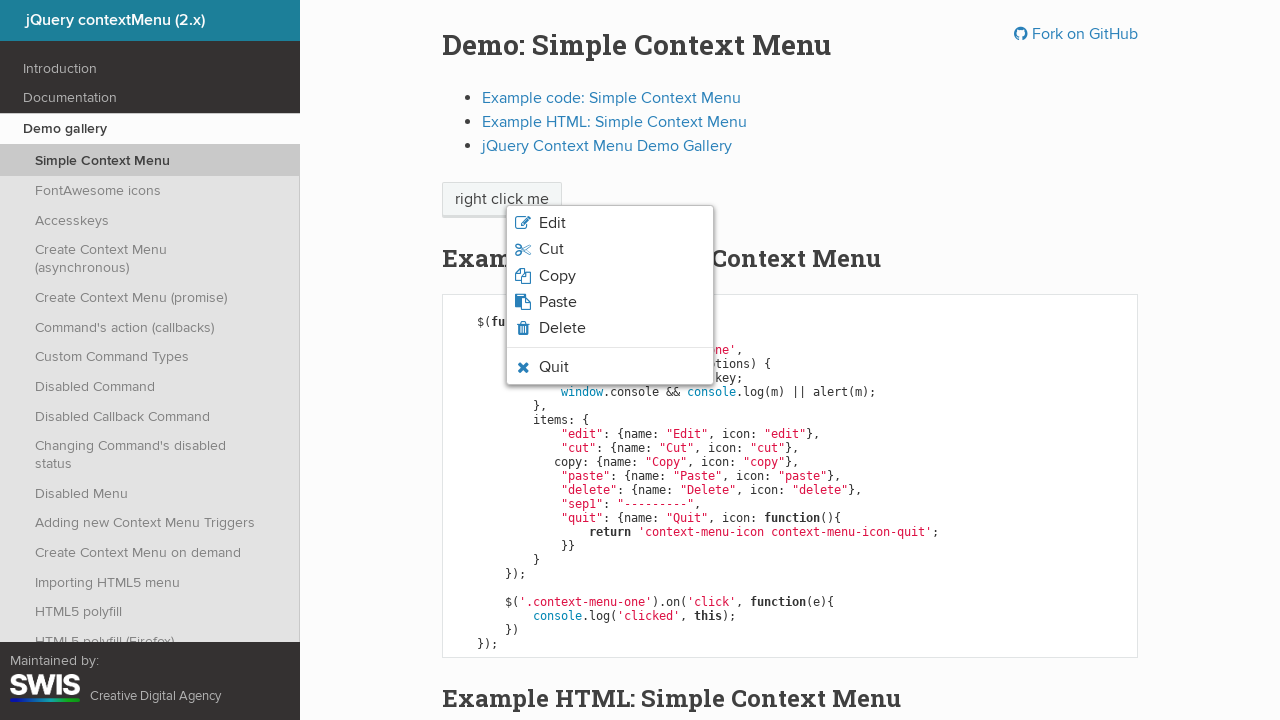

Selected 'Copy' option from context menu at (557, 276) on (//span[contains(text(),'Copy')])[2]
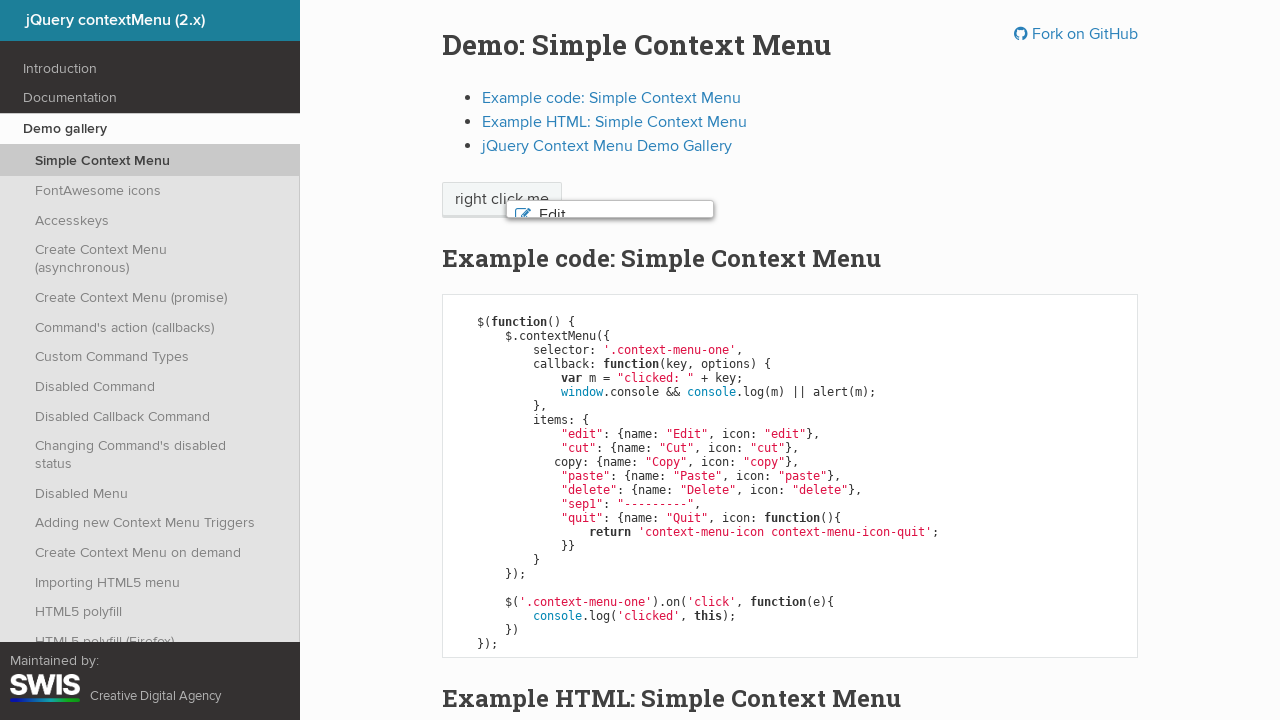

Alert dialog handler registered and accepted
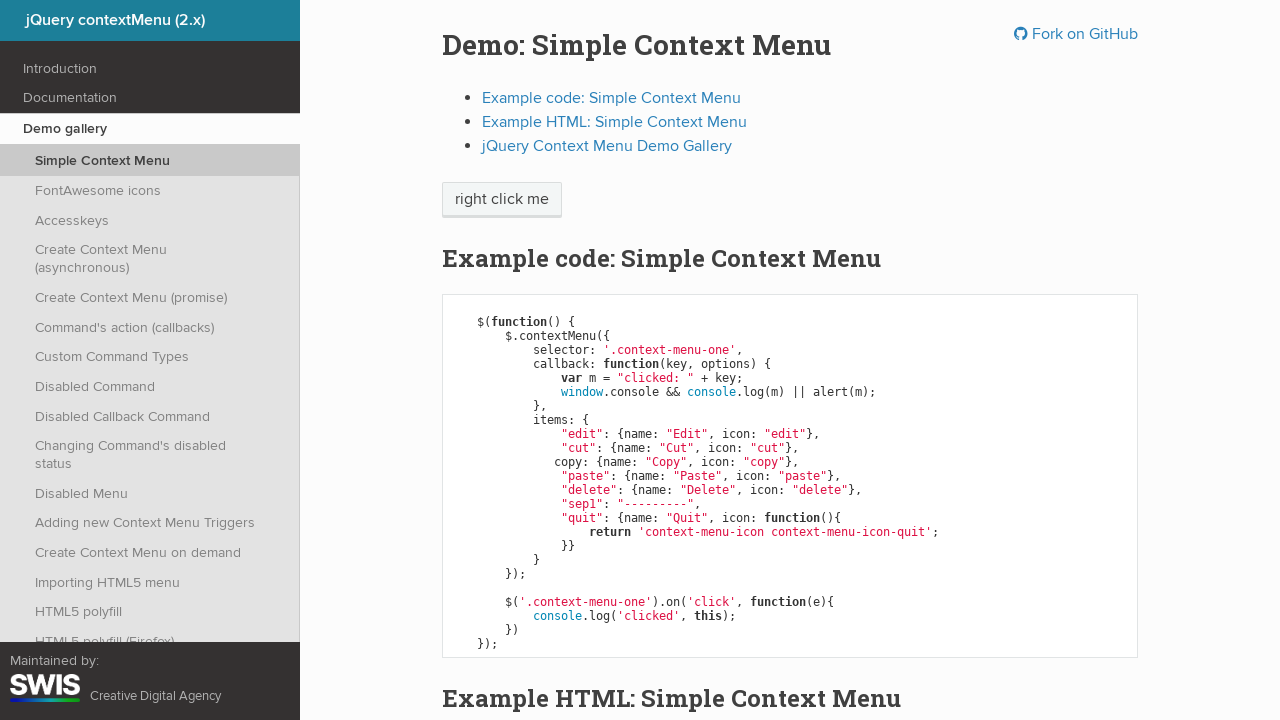

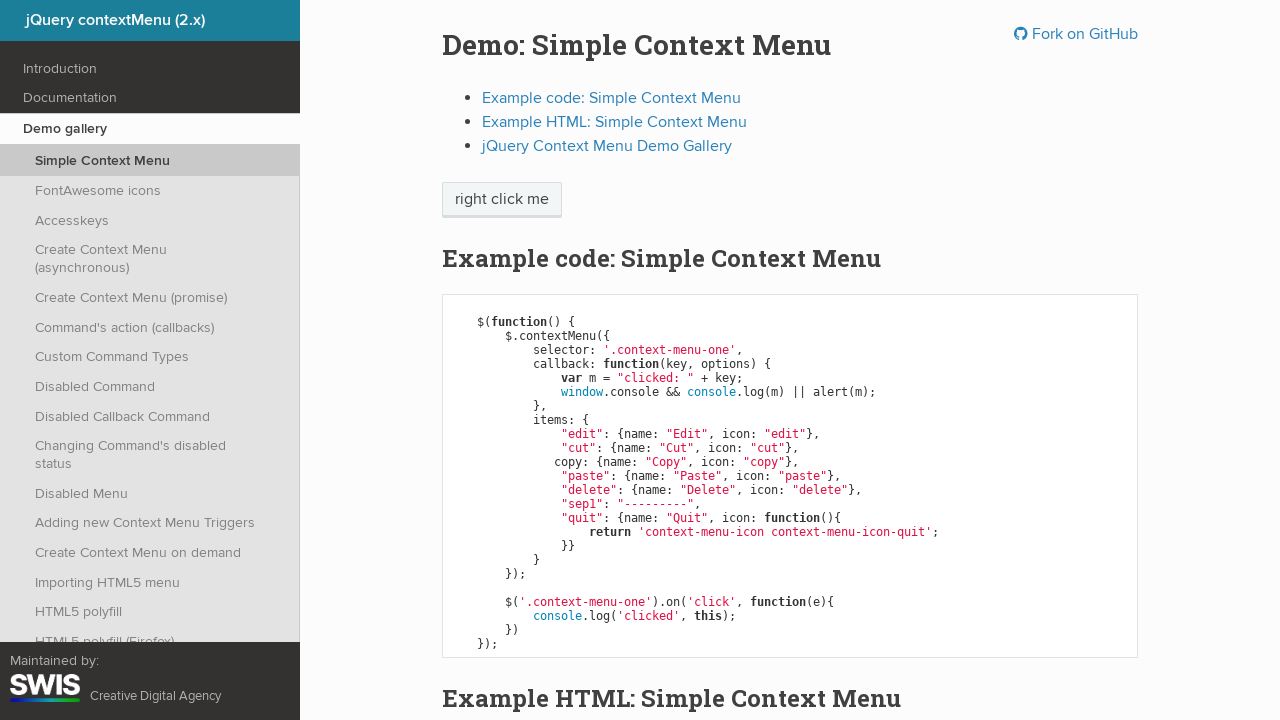